Opens multiple browser tabs and windows, navigating to different demo sites and switching between them

Starting URL: https://opensource-demo.orangehrmlive.com/

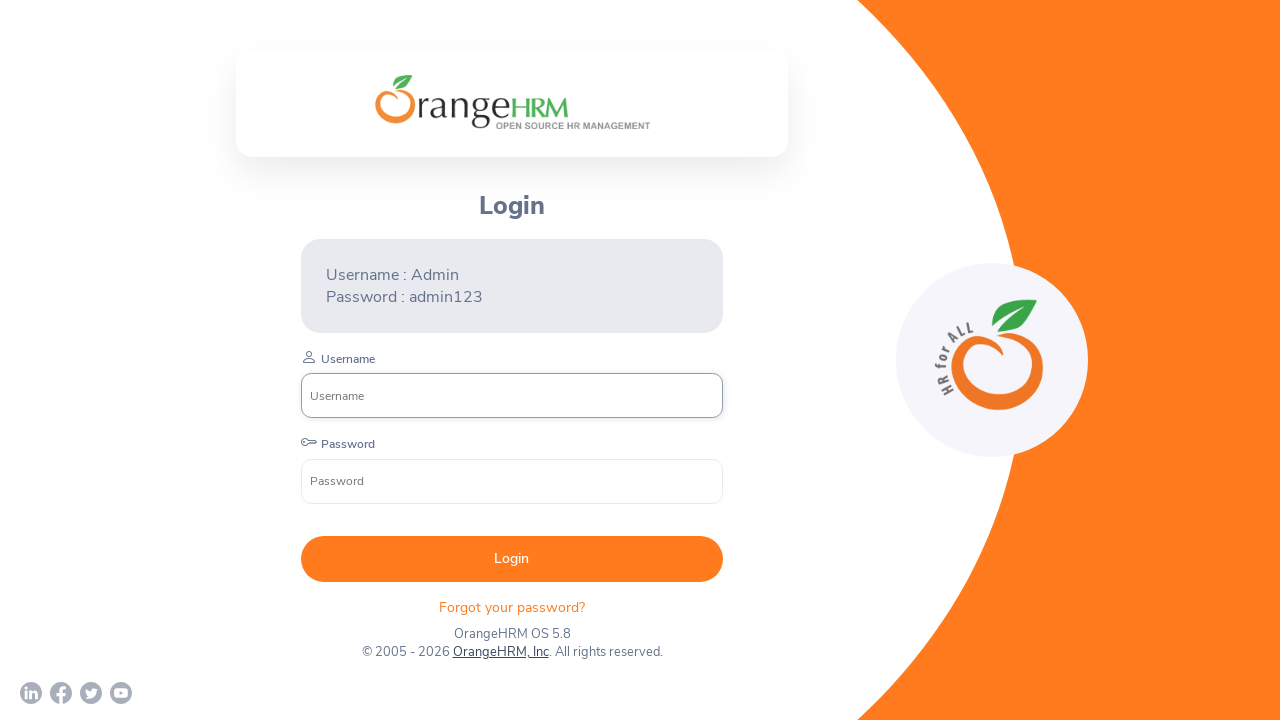

Stored the initial tab handle from OrangeHRM demo site
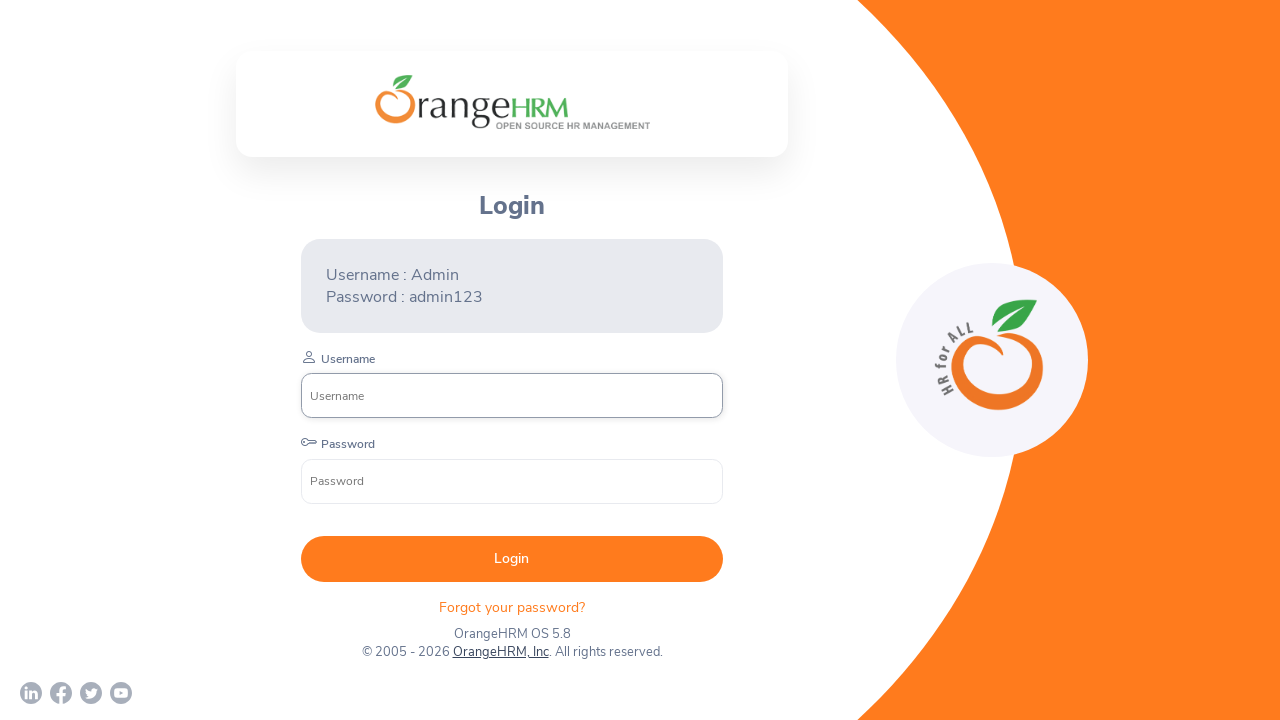

Opened a new browser tab
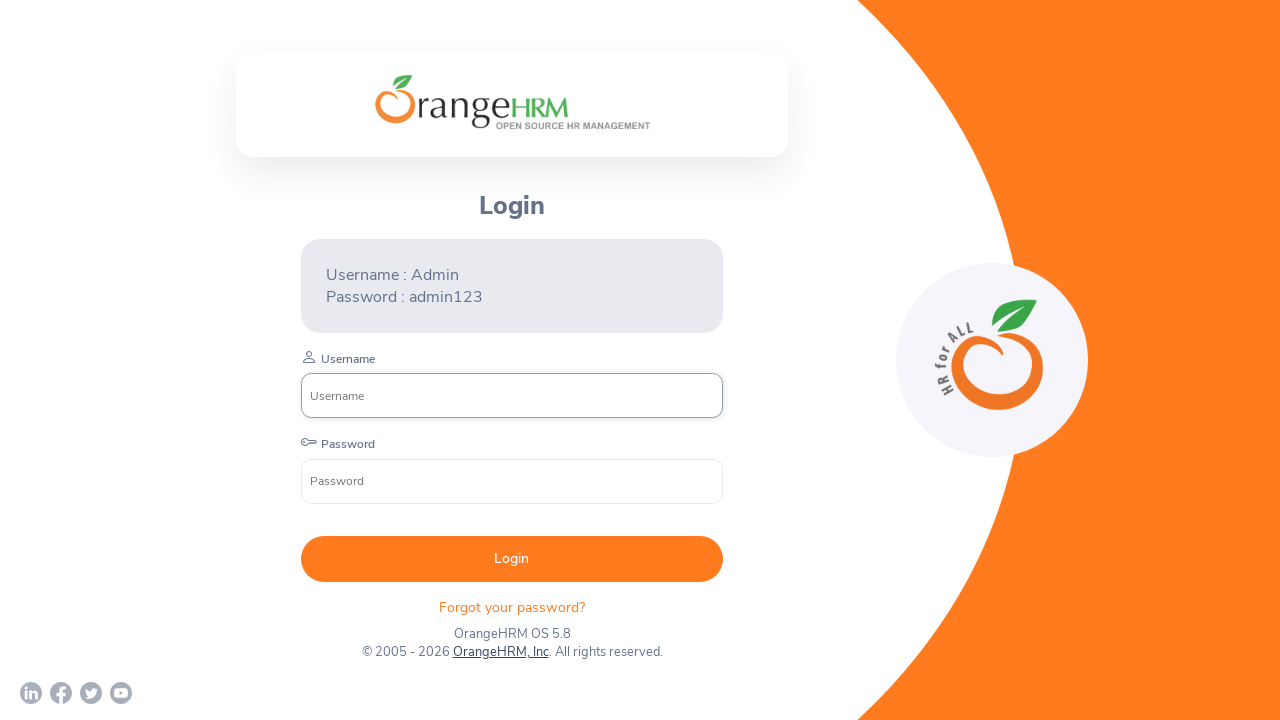

Navigated to SauceDemo site in the new tab
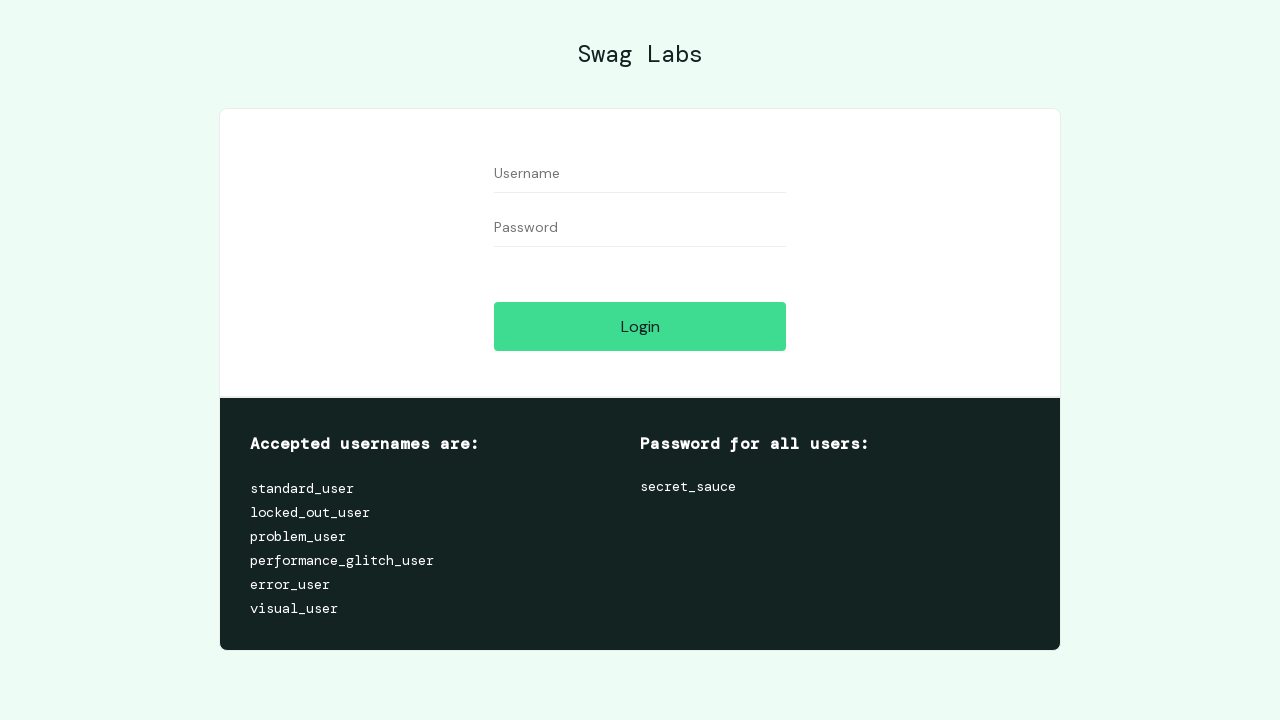

Switched back to initial OrangeHRM tab
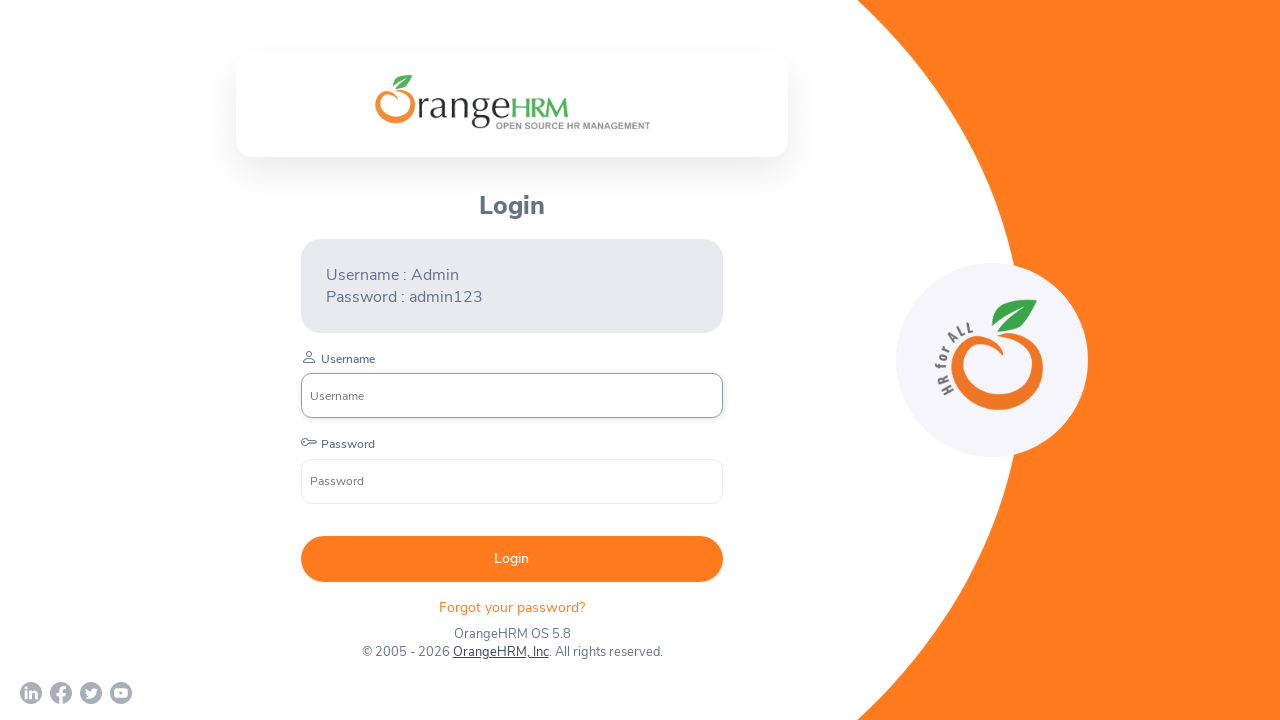

Opened another new browser tab
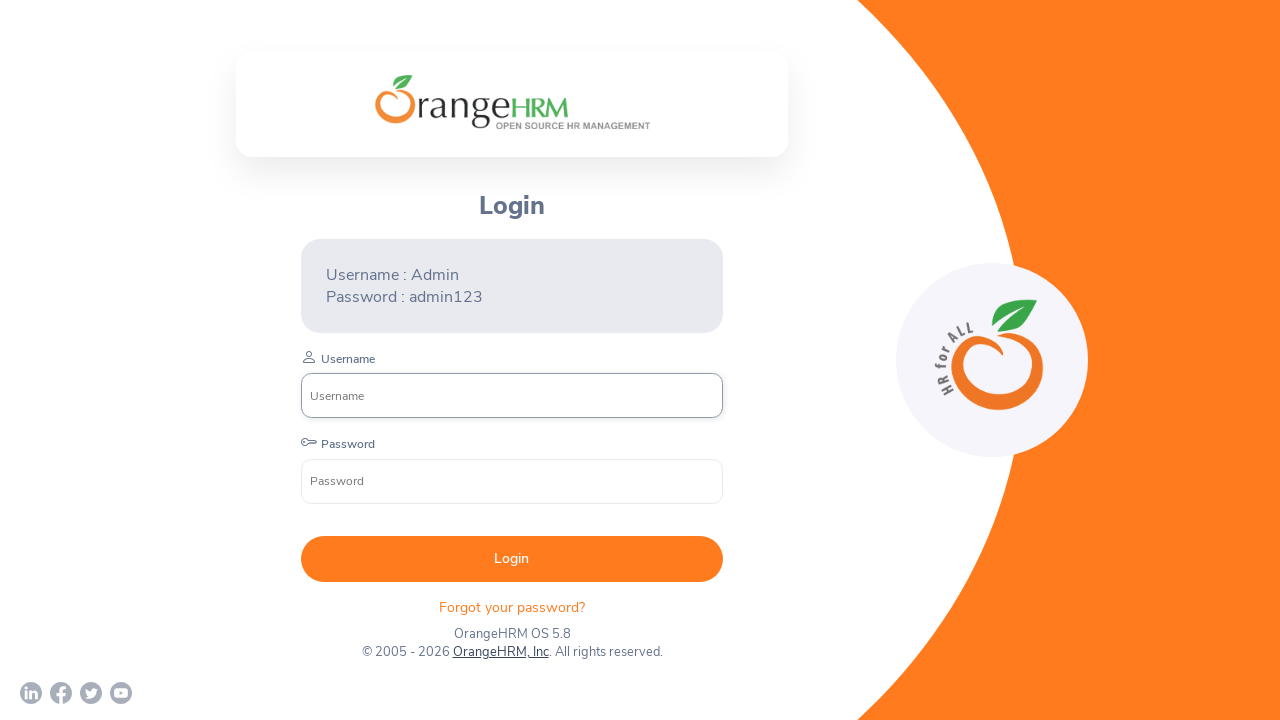

Navigated to DemoQA checkbox page in the new tab
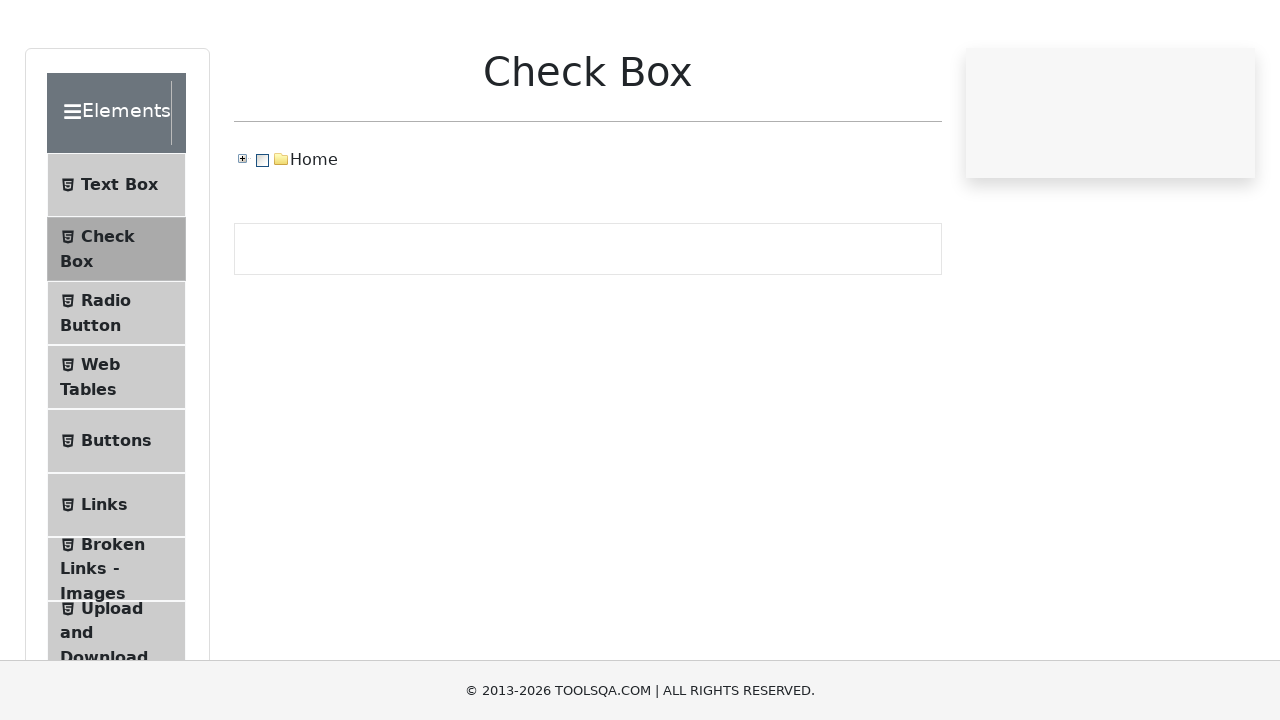

Switched back to initial OrangeHRM tab
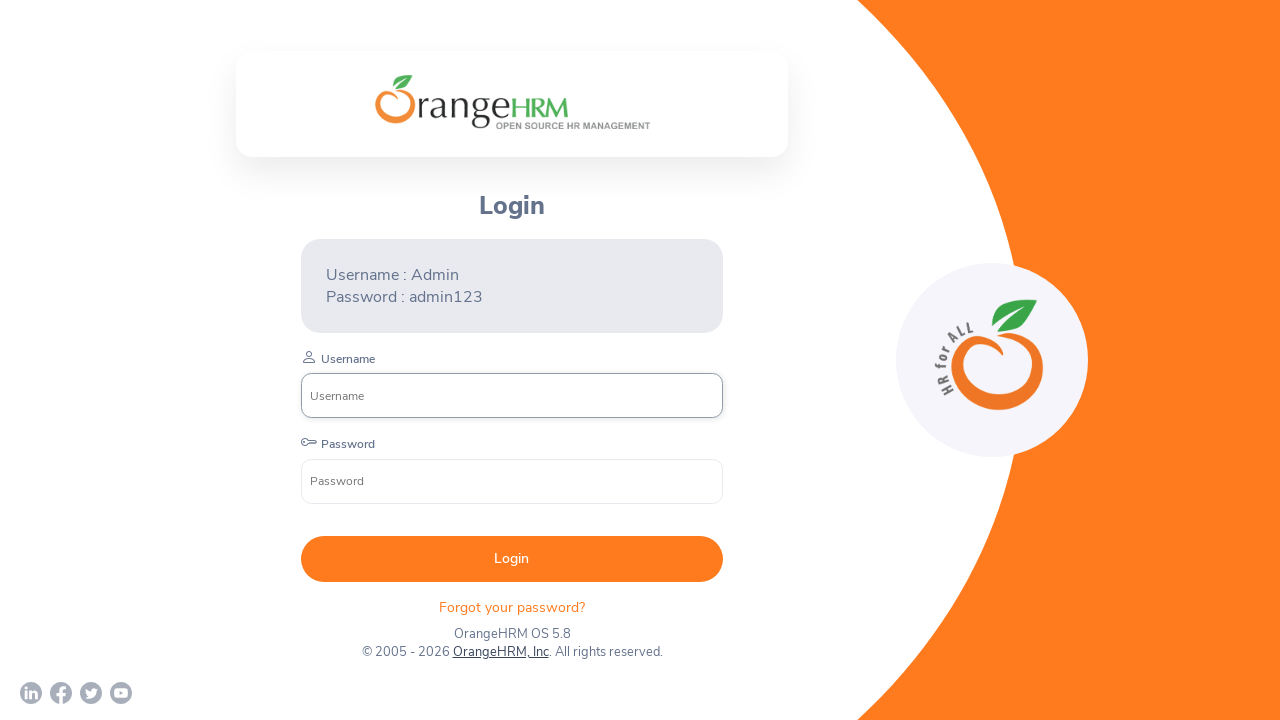

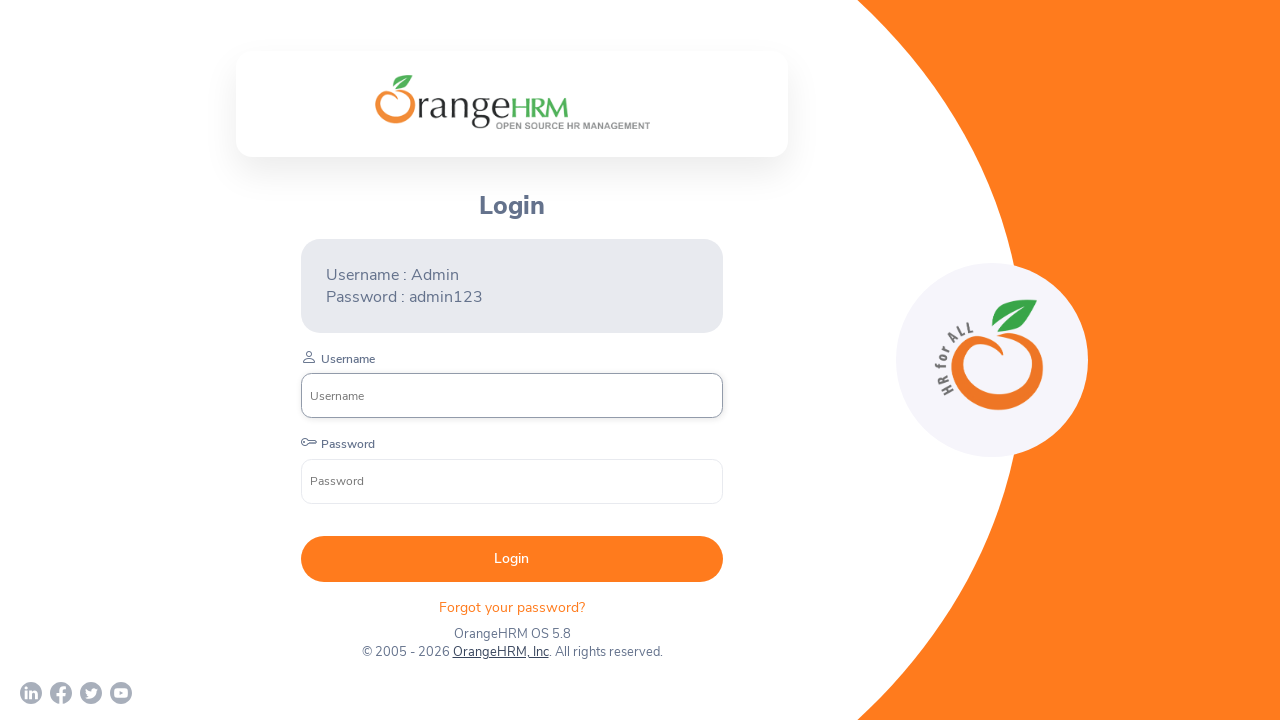